Tests that a patient cannot be added without providing a name by filling only the password field

Starting URL: https://sitetc1kaykywaleskabreno.vercel.app/admin

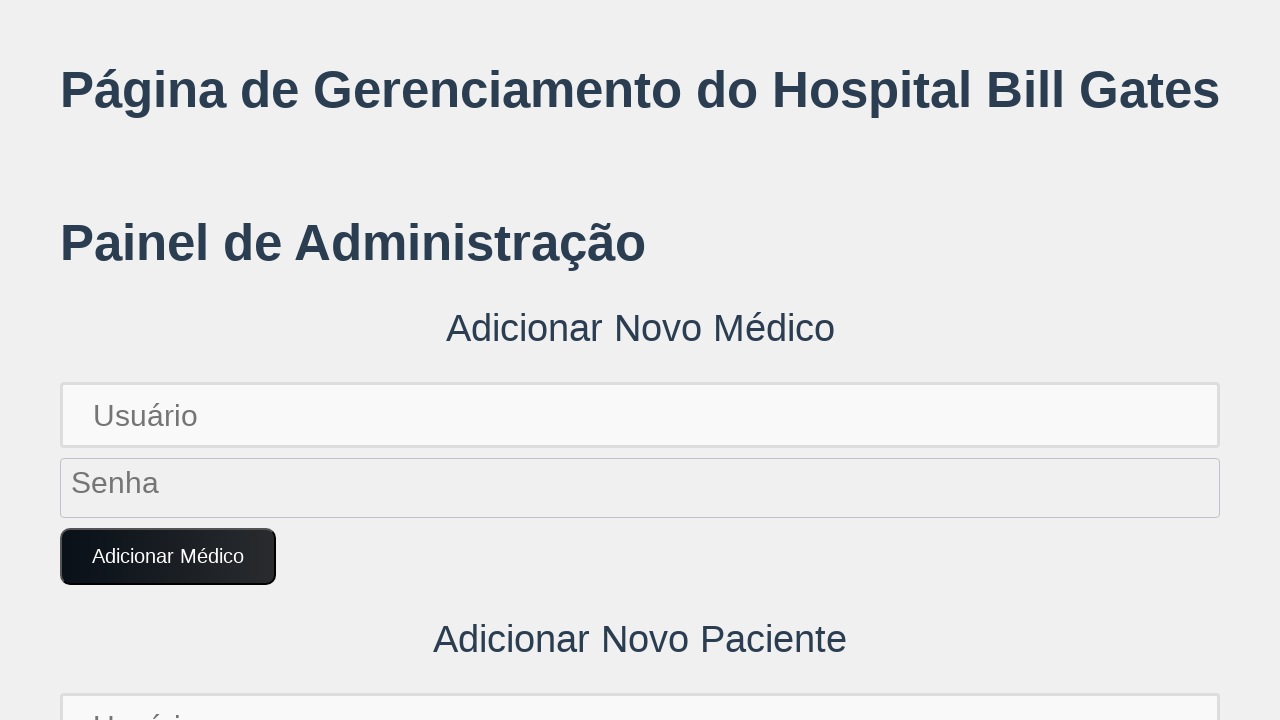

Generated unique password for patient
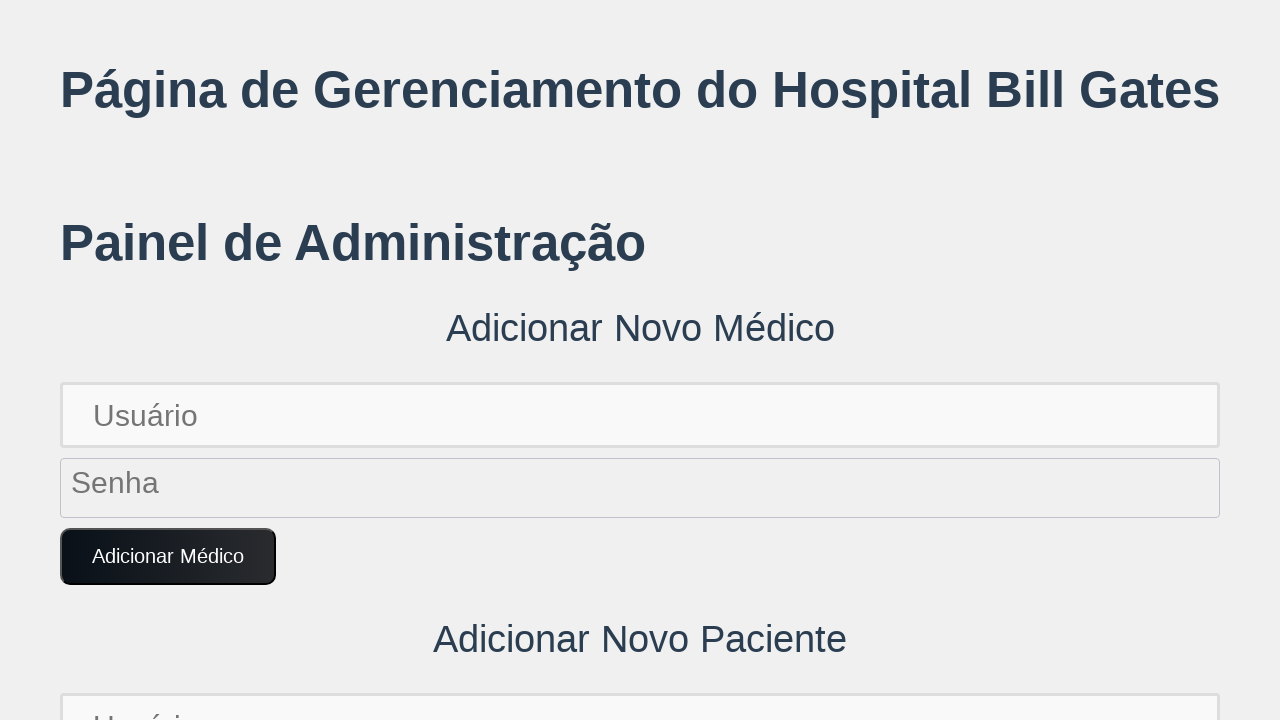

Filled password field with generated password, leaving name field empty on input[placeholder='Senha'] >> nth=1
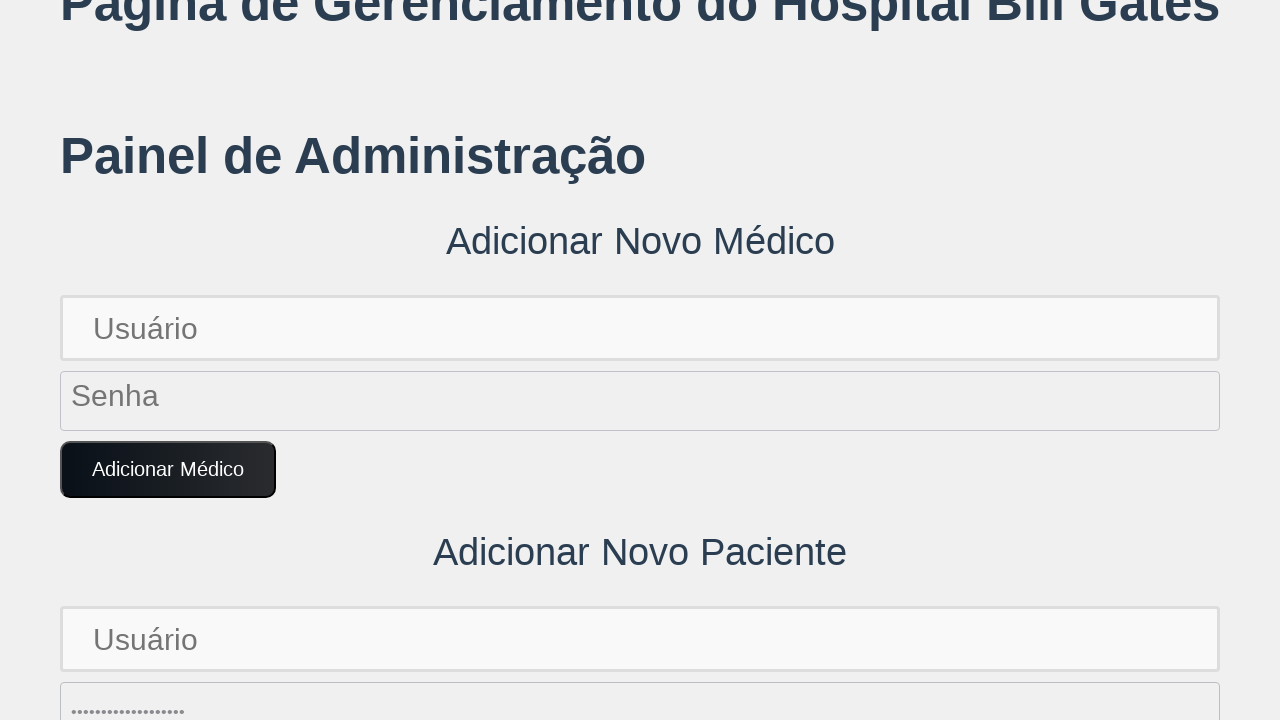

Clicked 'Adicionar Paciente' button to attempt adding patient without name at (174, 360) on button:text('Adicionar Paciente')
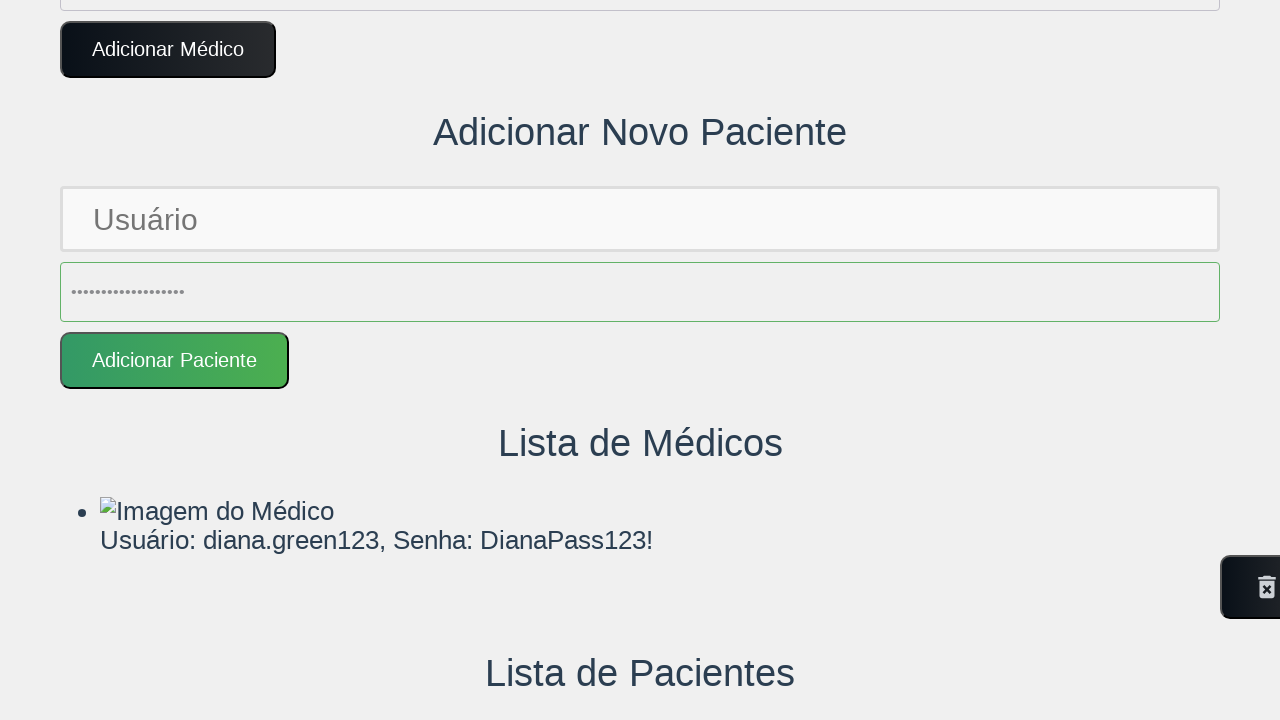

Set up dialog handler to accept any alerts
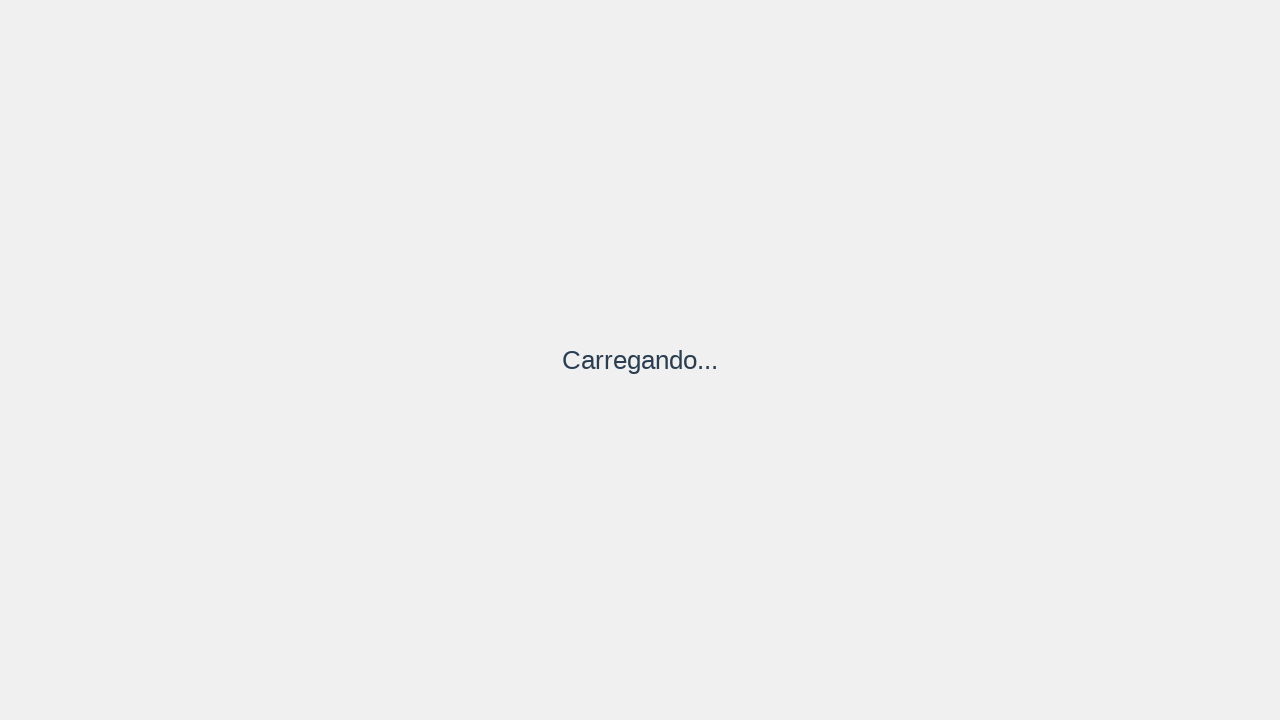

Waited 1000ms for any dialog or validation response
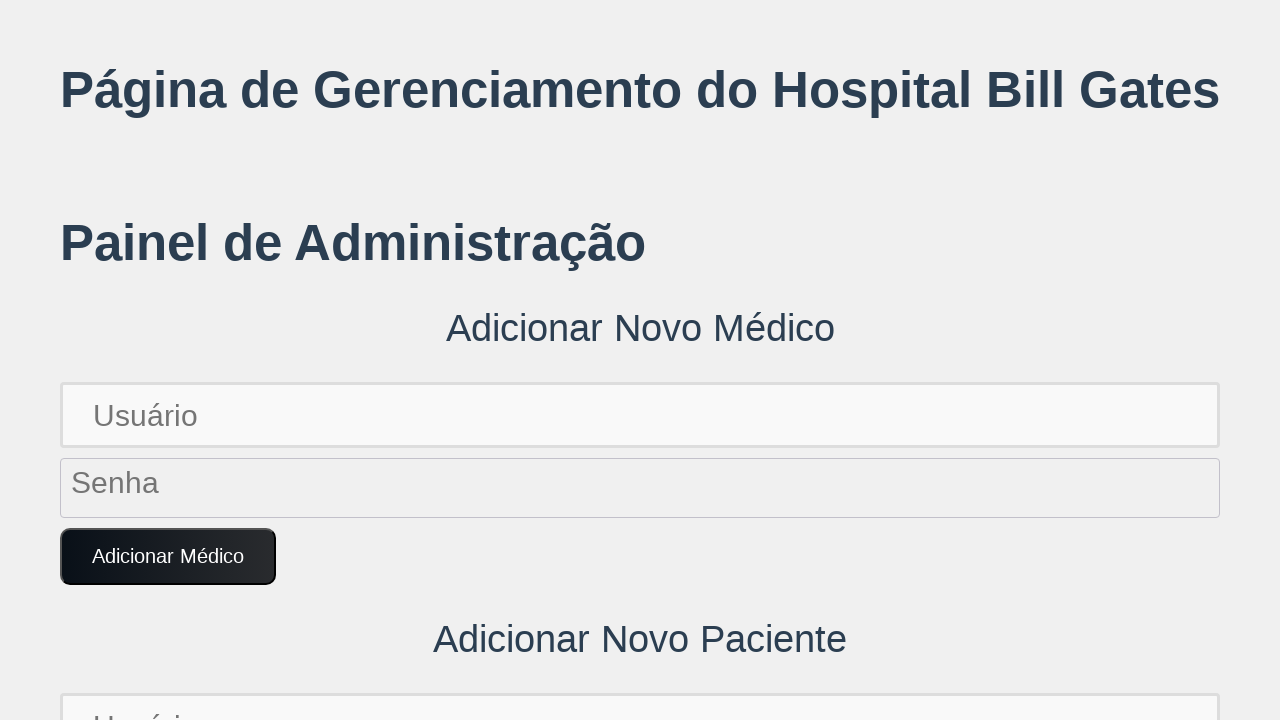

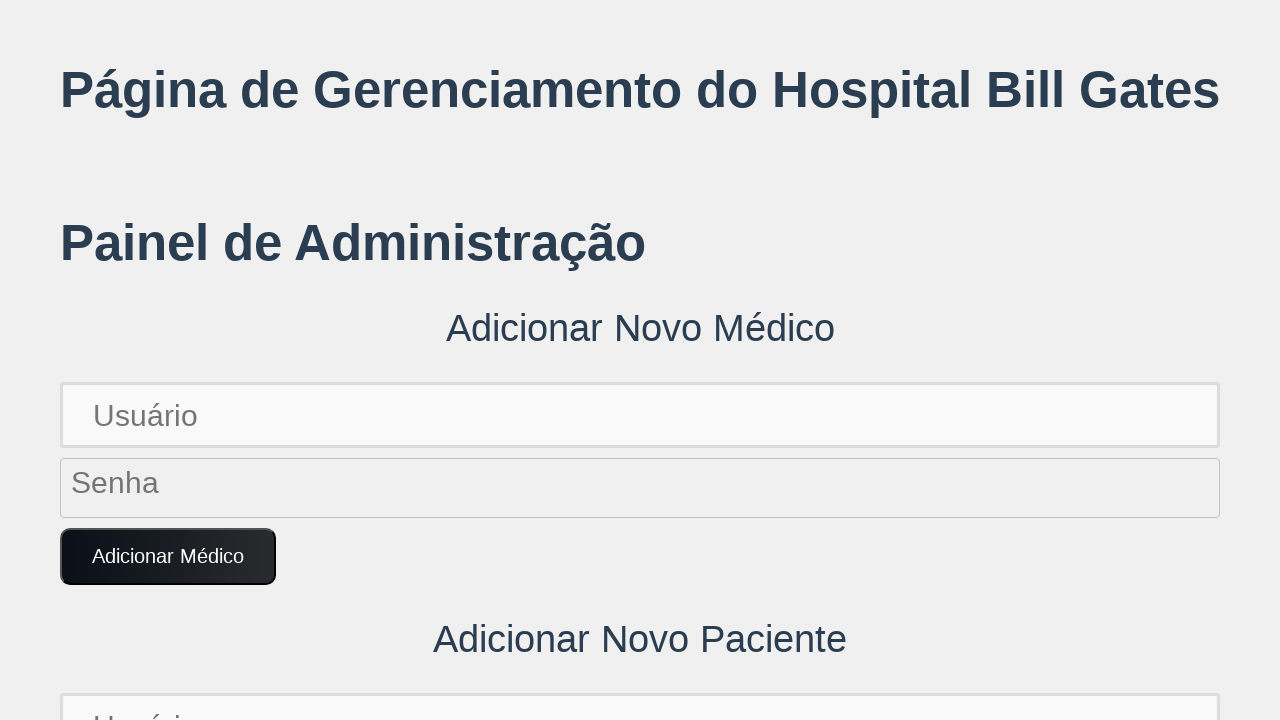